Clicks the Add/Remove Elements link and verifies navigation to the correct page

Starting URL: https://the-internet.herokuapp.com/

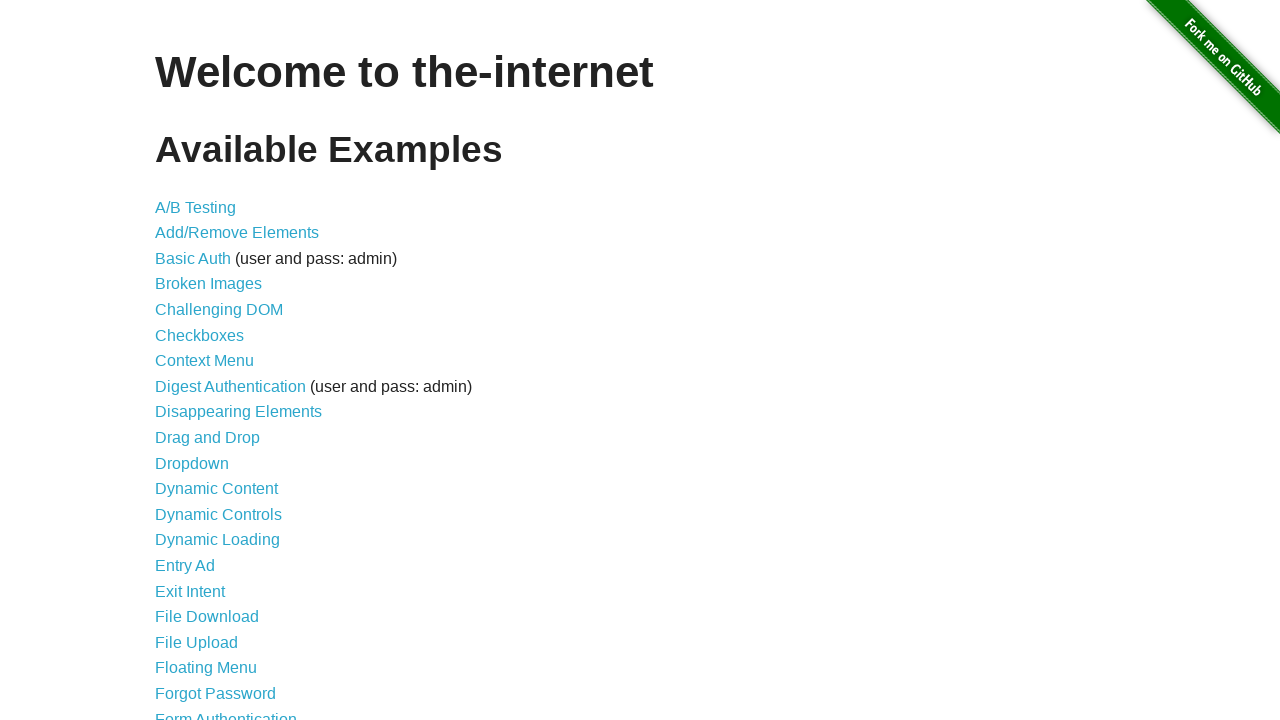

Clicked on Add/Remove Elements link at (237, 233) on text=Add/Remove Elements
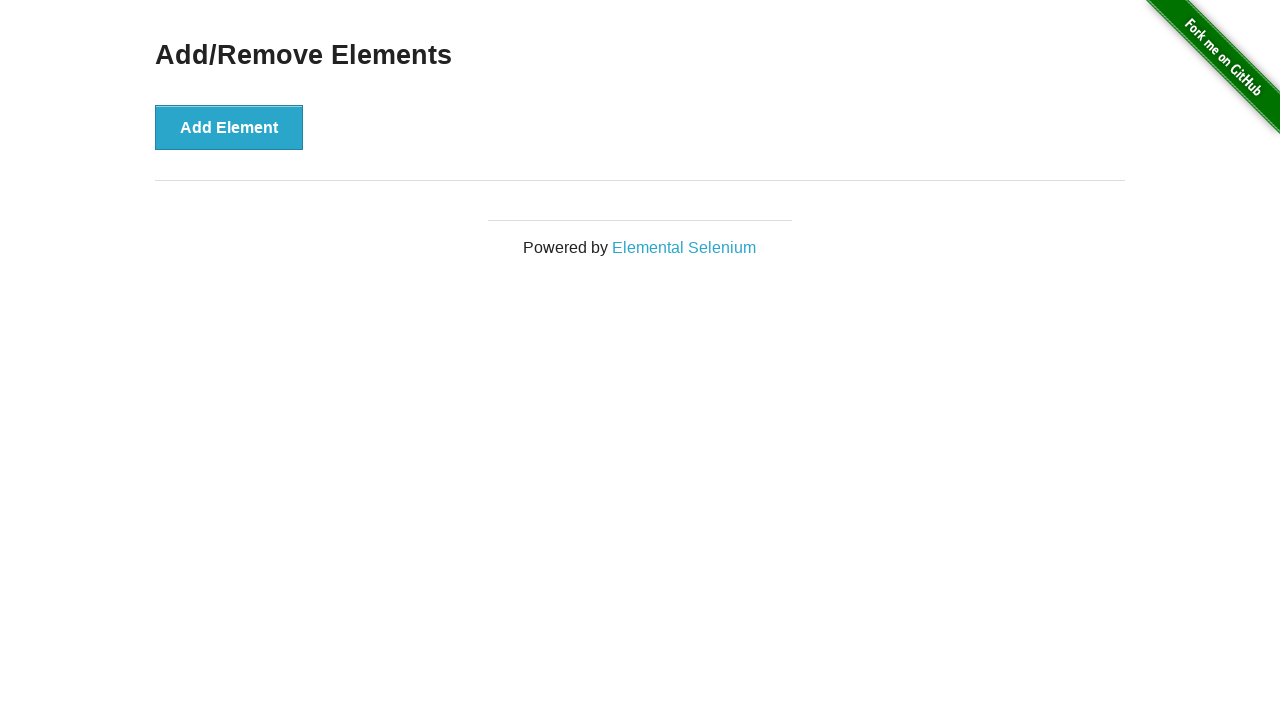

Verified navigation to Add/Remove Elements page at https://the-internet.herokuapp.com/add_remove_elements/
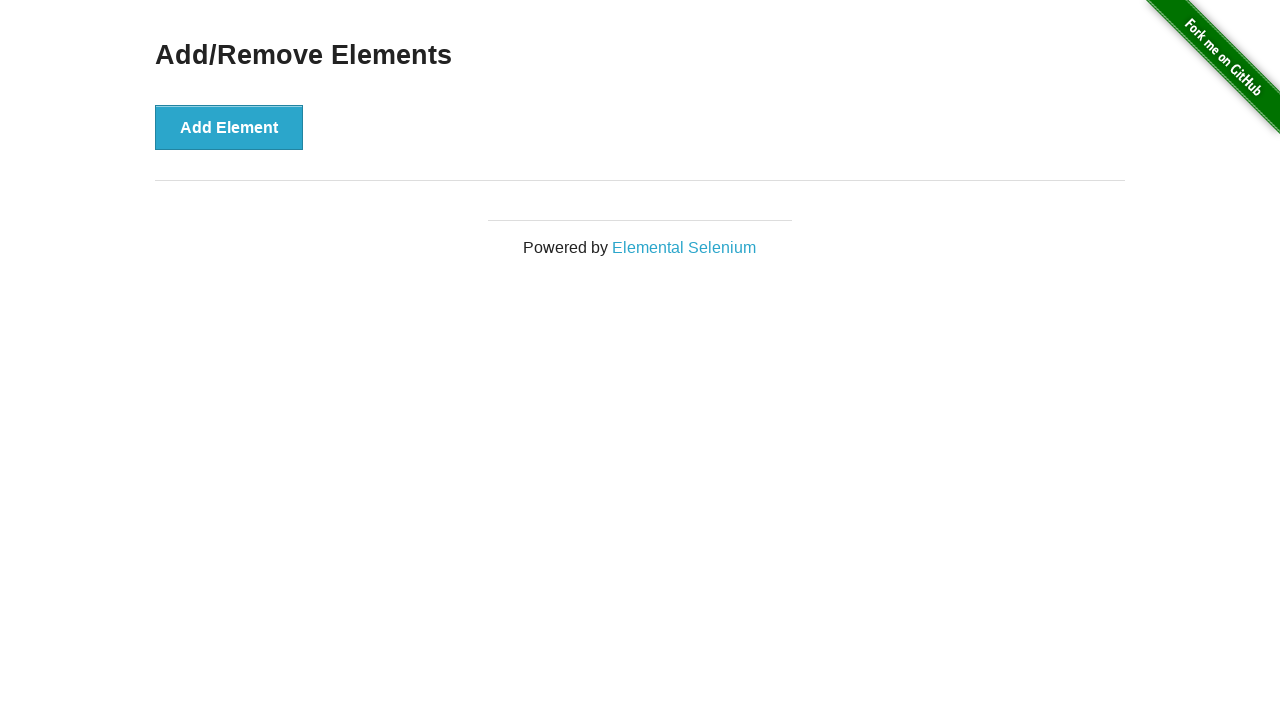

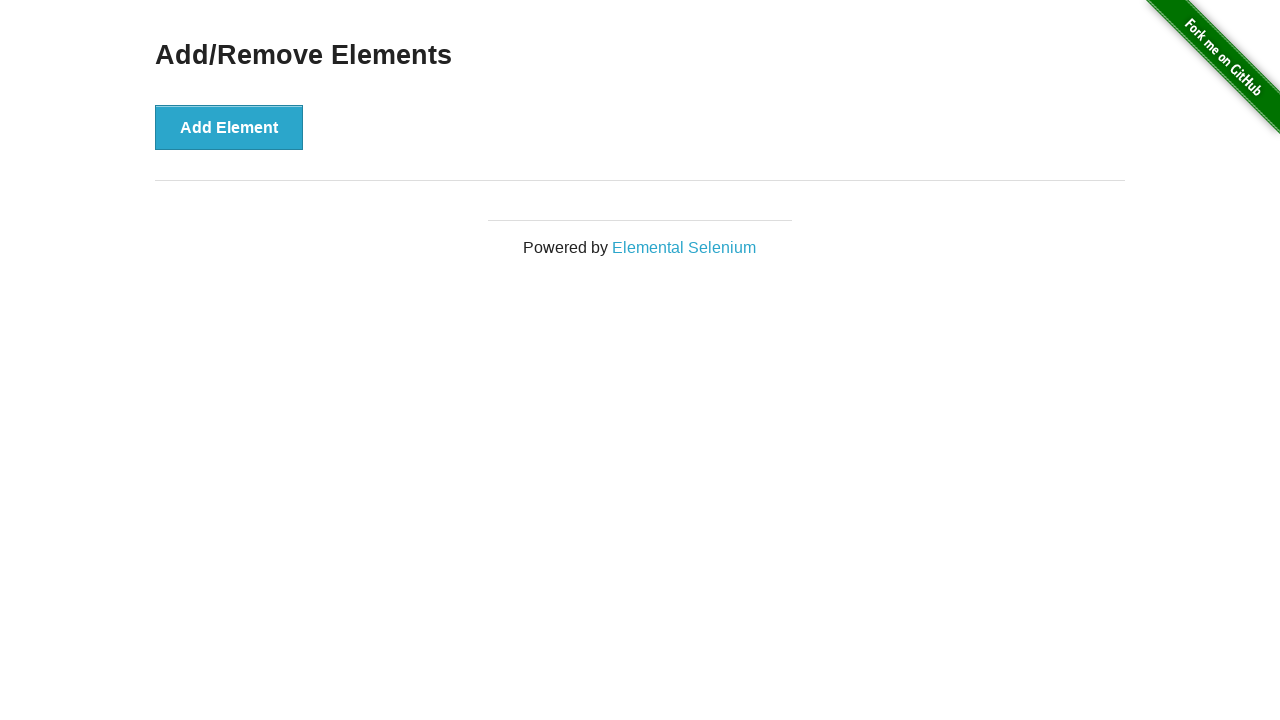